Tests filling a text input field within an iframe on the W3Schools tryit editor page by switching to the result iframe and entering text in the first name field

Starting URL: https://www.w3schools.com/tags/tryit.asp?filename=tryhtml_input_disabled

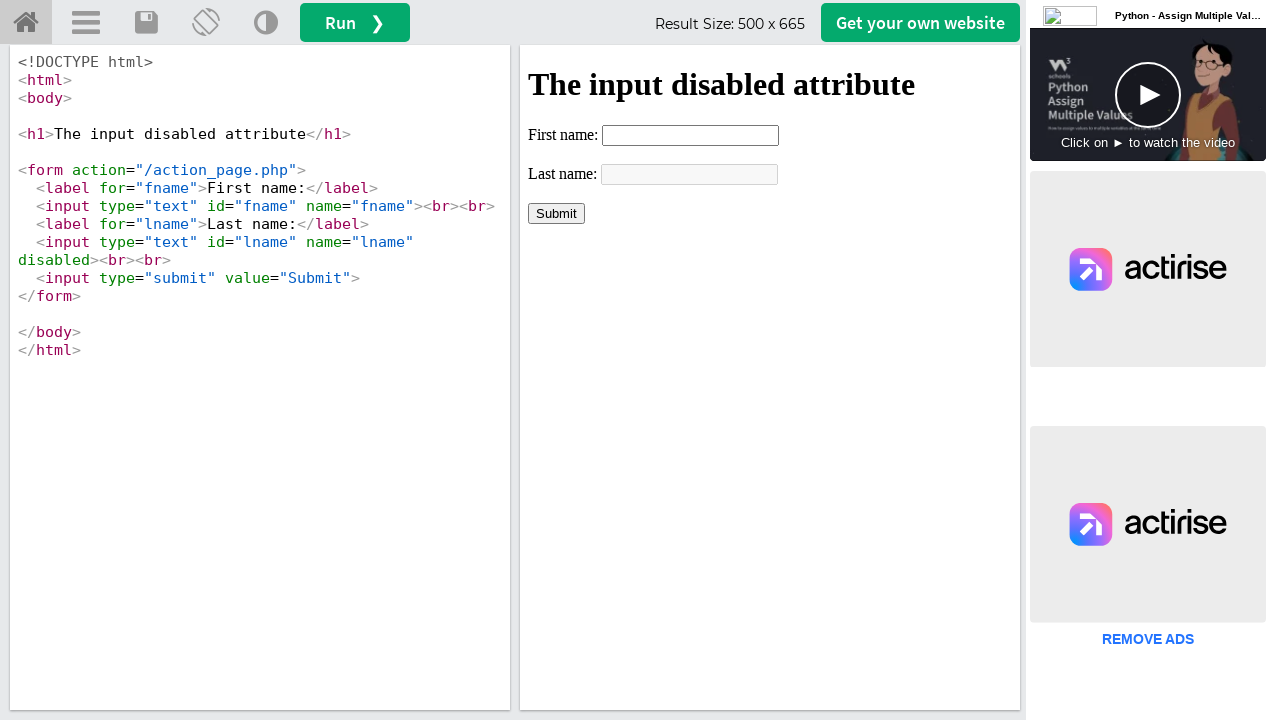

Waited for result iframe to load
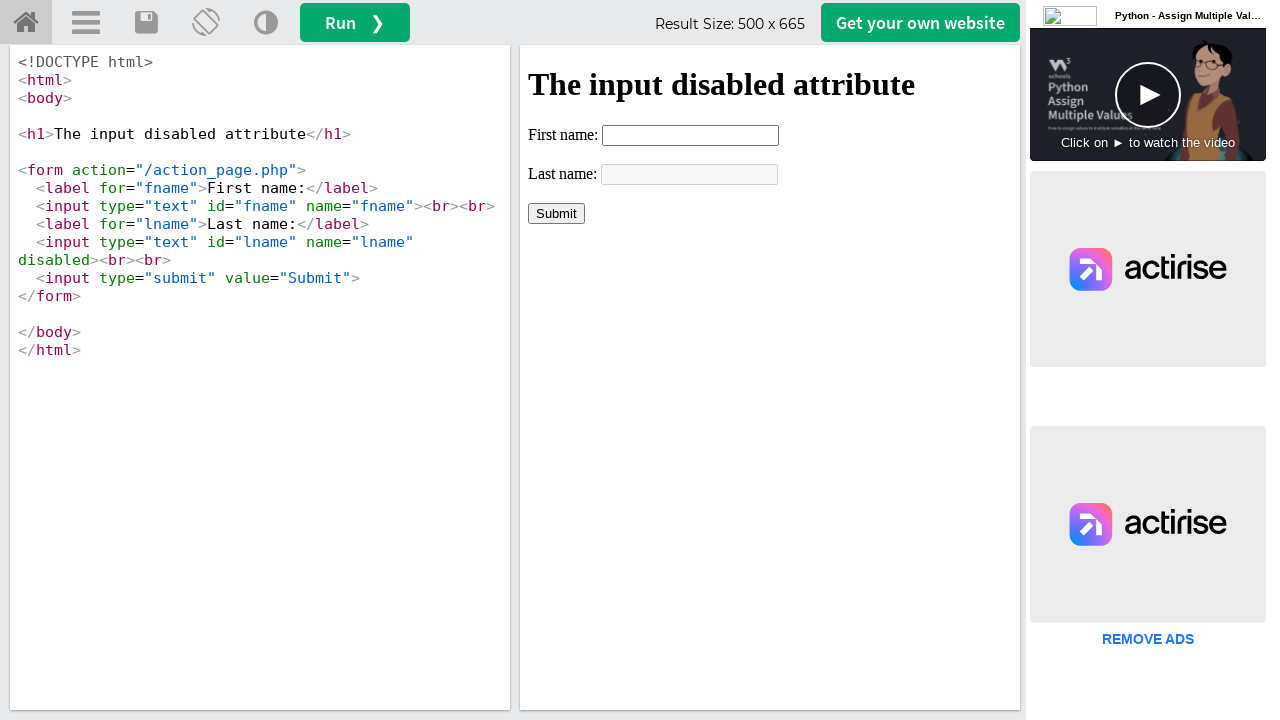

Located result iframe element
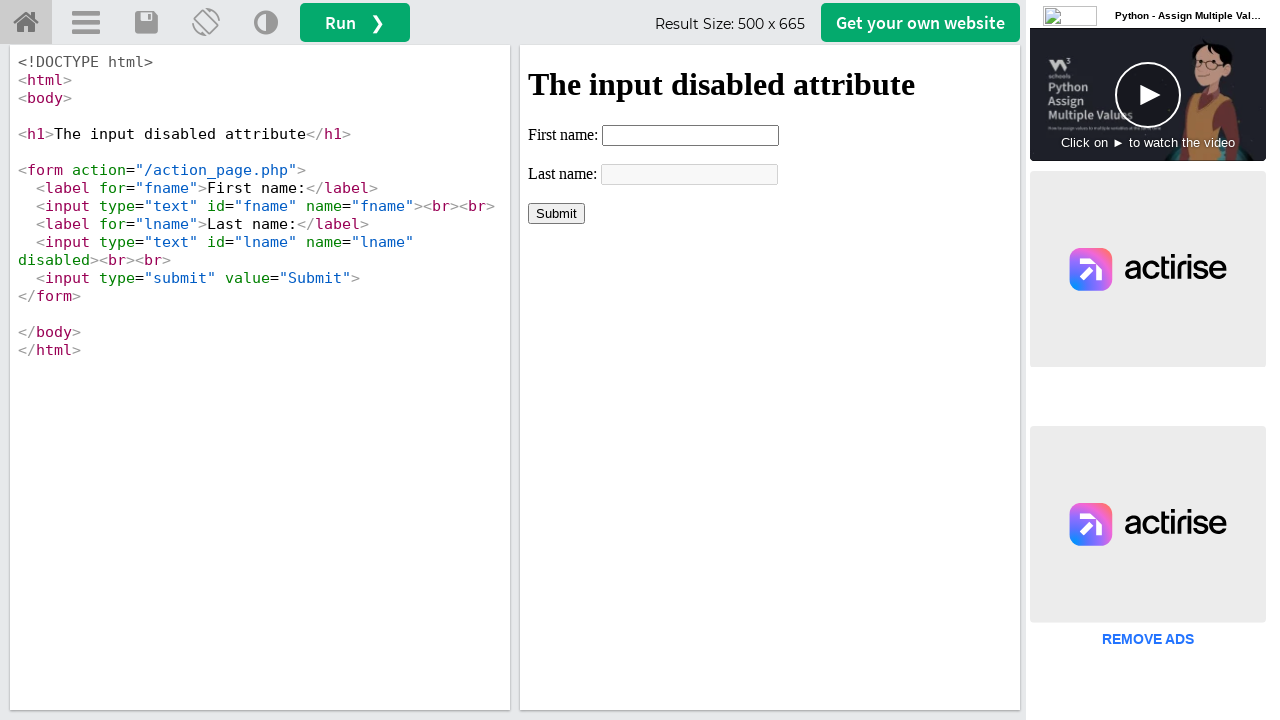

Filled first name field with 'Batch36' in iframe on iframe#iframeResult >> internal:control=enter-frame >> xpath=//*[@id='fname']
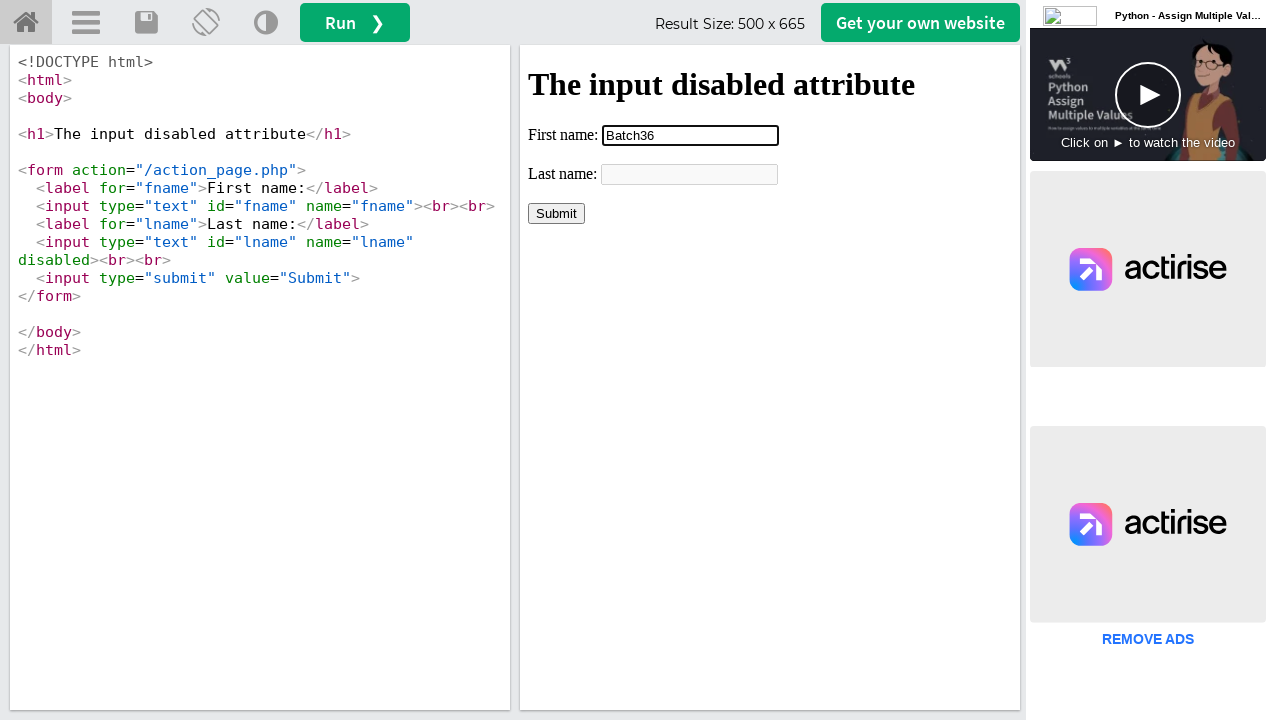

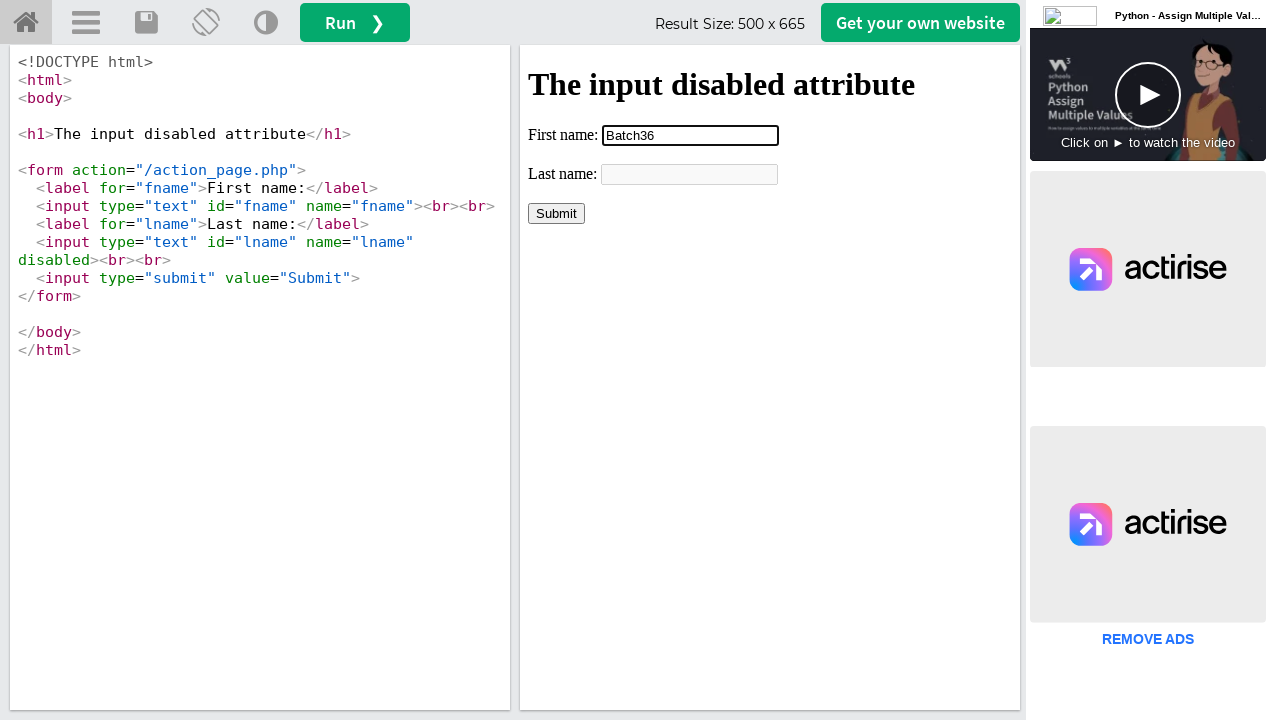